Tests date picker functionality on 12306 railway website by removing readonly attribute and entering a custom date

Starting URL: https://www.12306.cn/index/

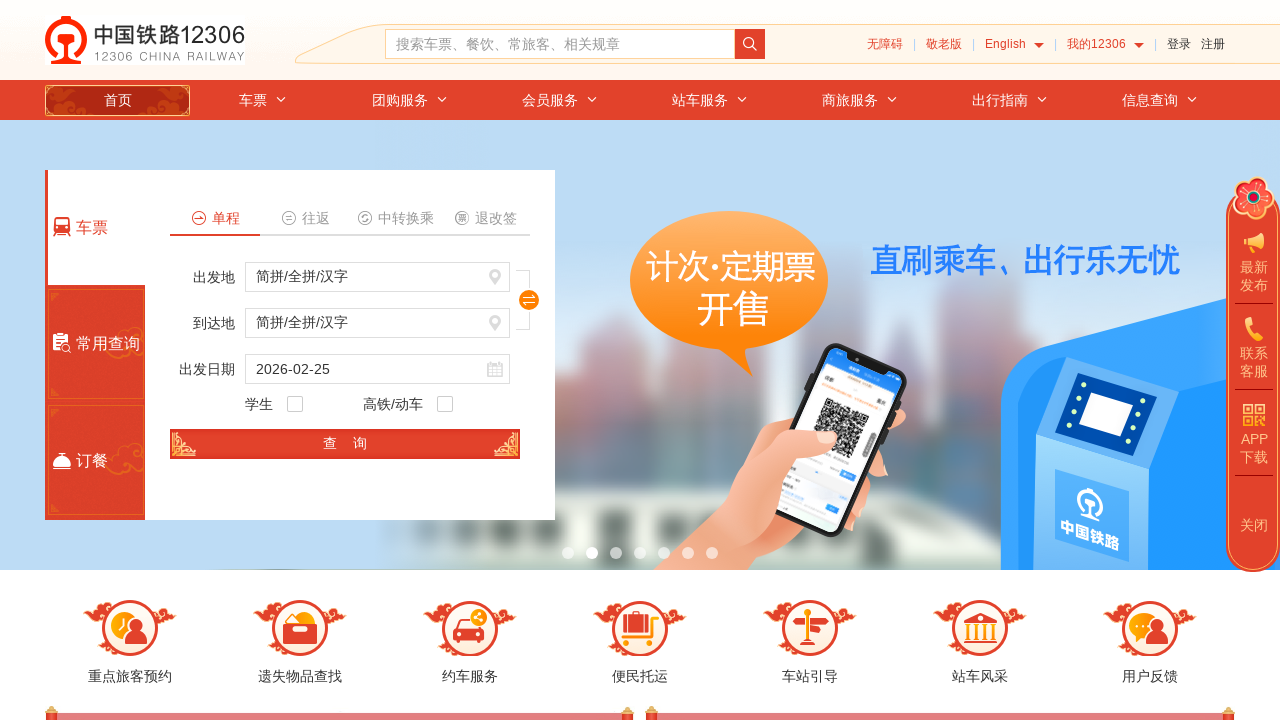

Removed readonly attribute from date input field using JavaScript
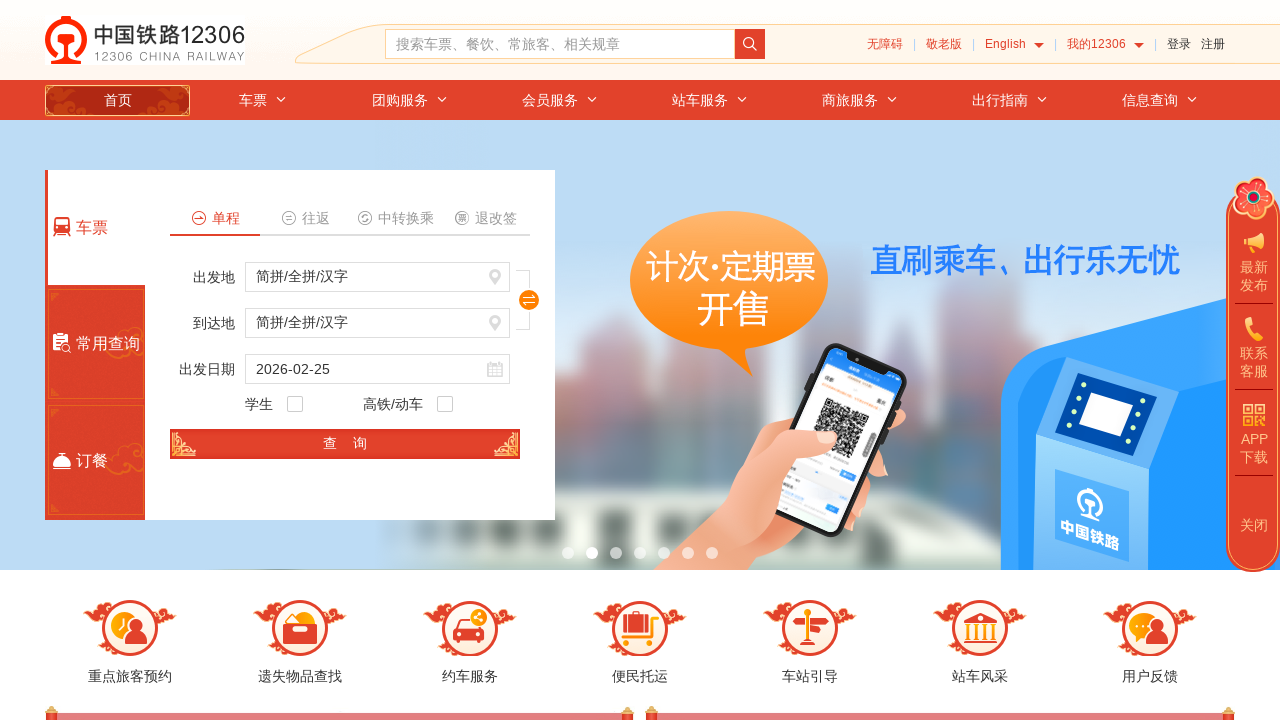

Cleared existing value from train_date field on #train_date
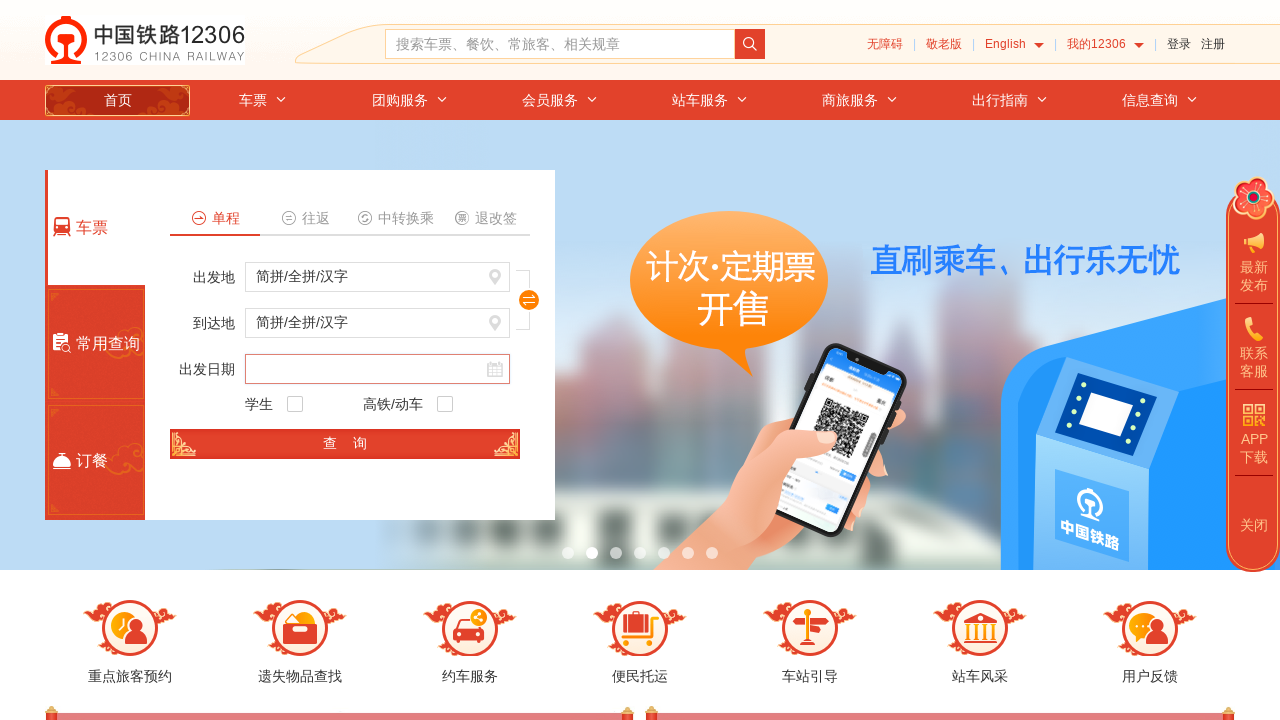

Entered custom date '2024-03-15' into train_date field on #train_date
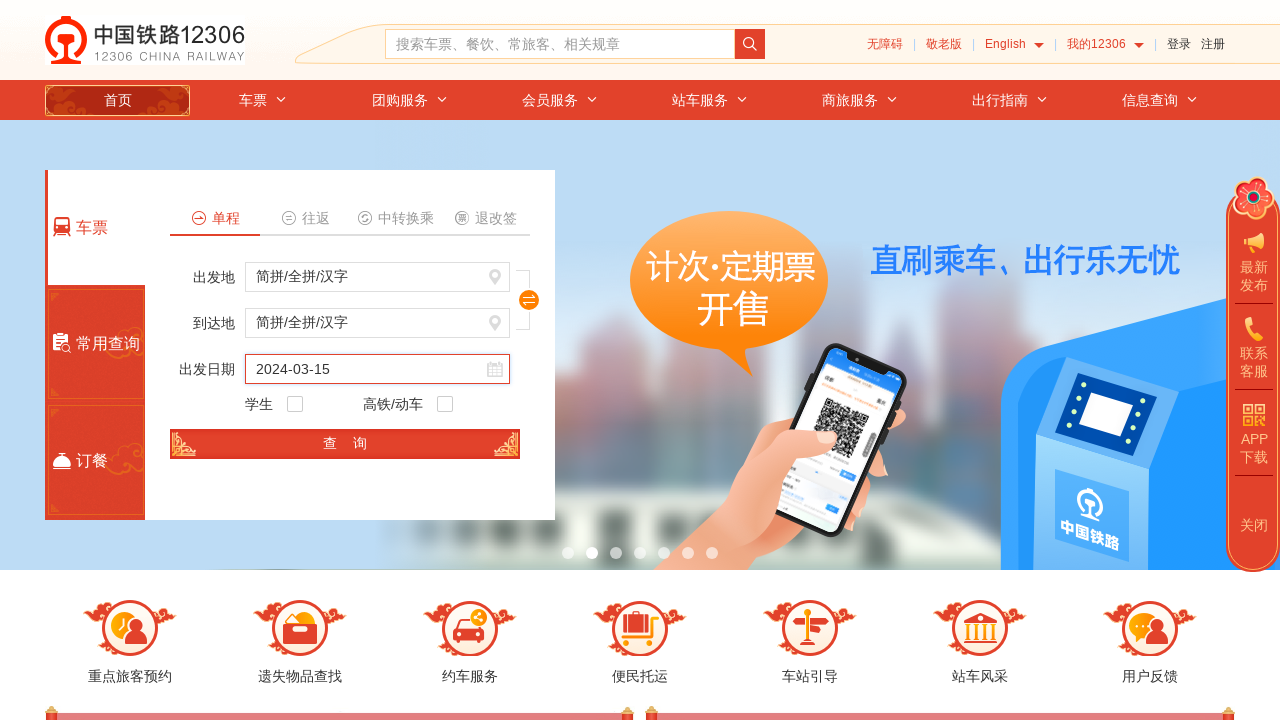

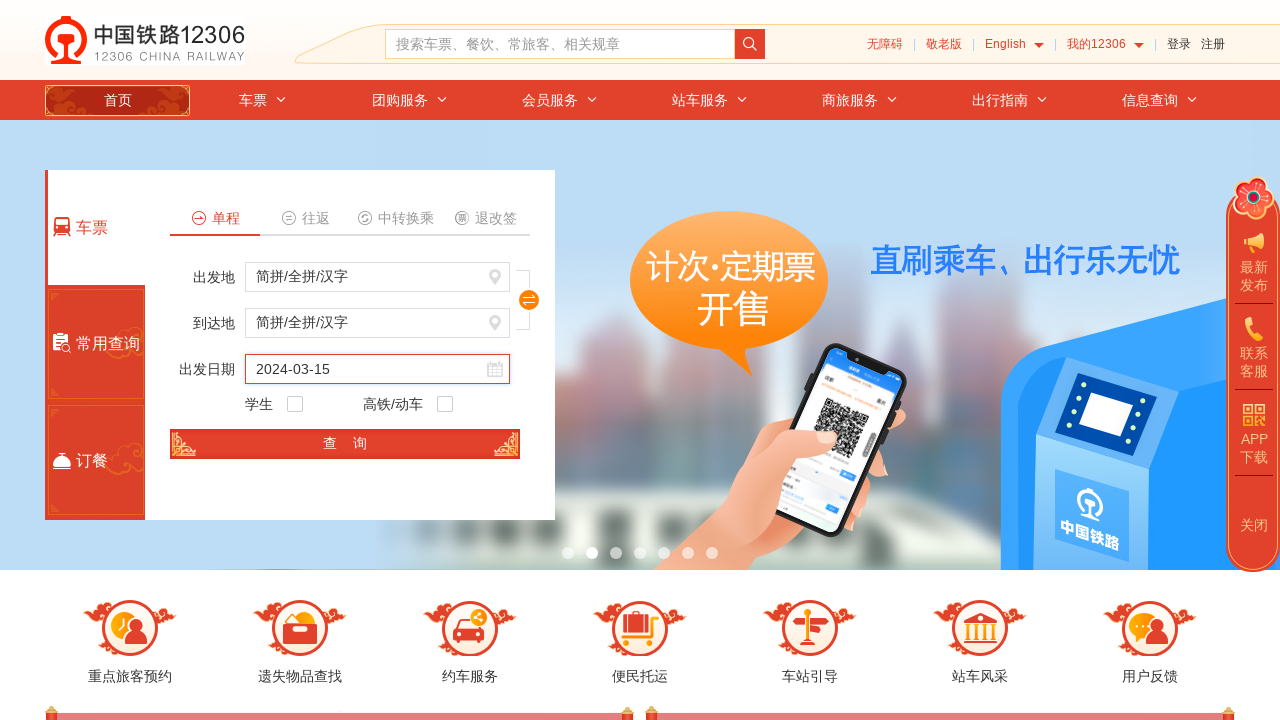